Tests clicking the JS Prompt button, entering text into the prompt, accepting it, and verifying the entered text appears in the result

Starting URL: https://the-internet.herokuapp.com/javascript_alerts

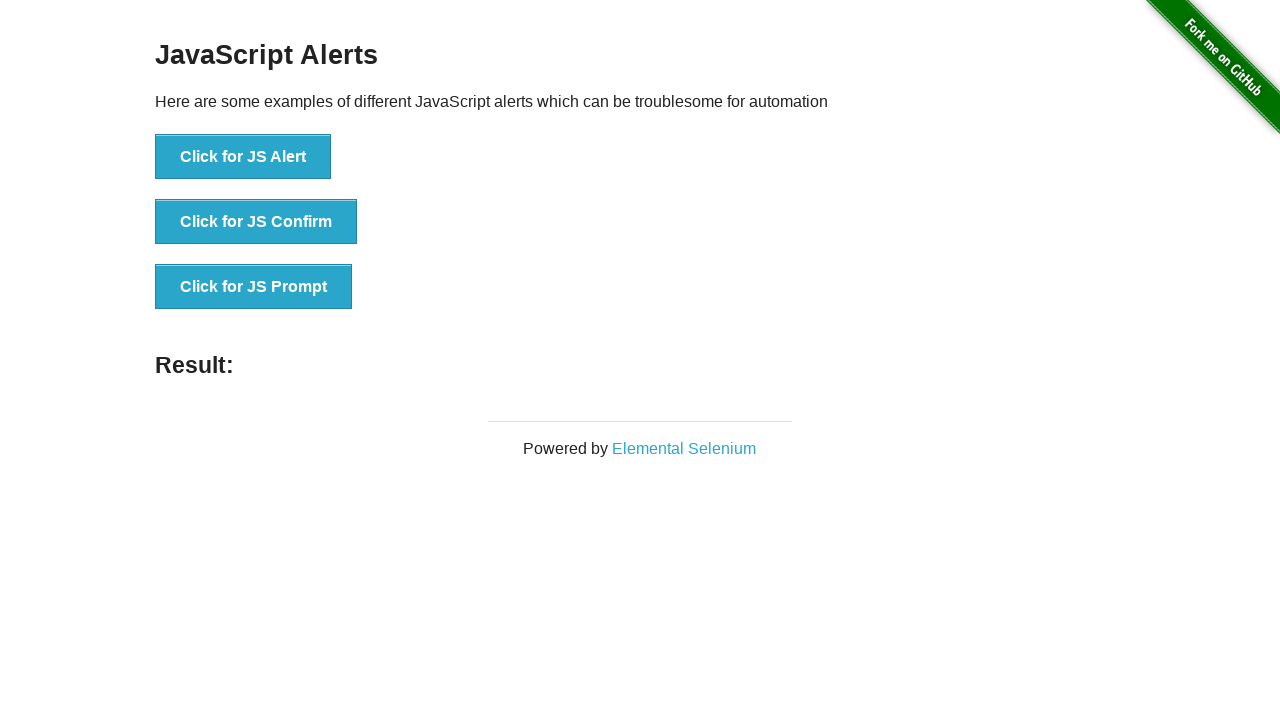

Set up dialog handler to accept prompt with text 'hello world 2024'
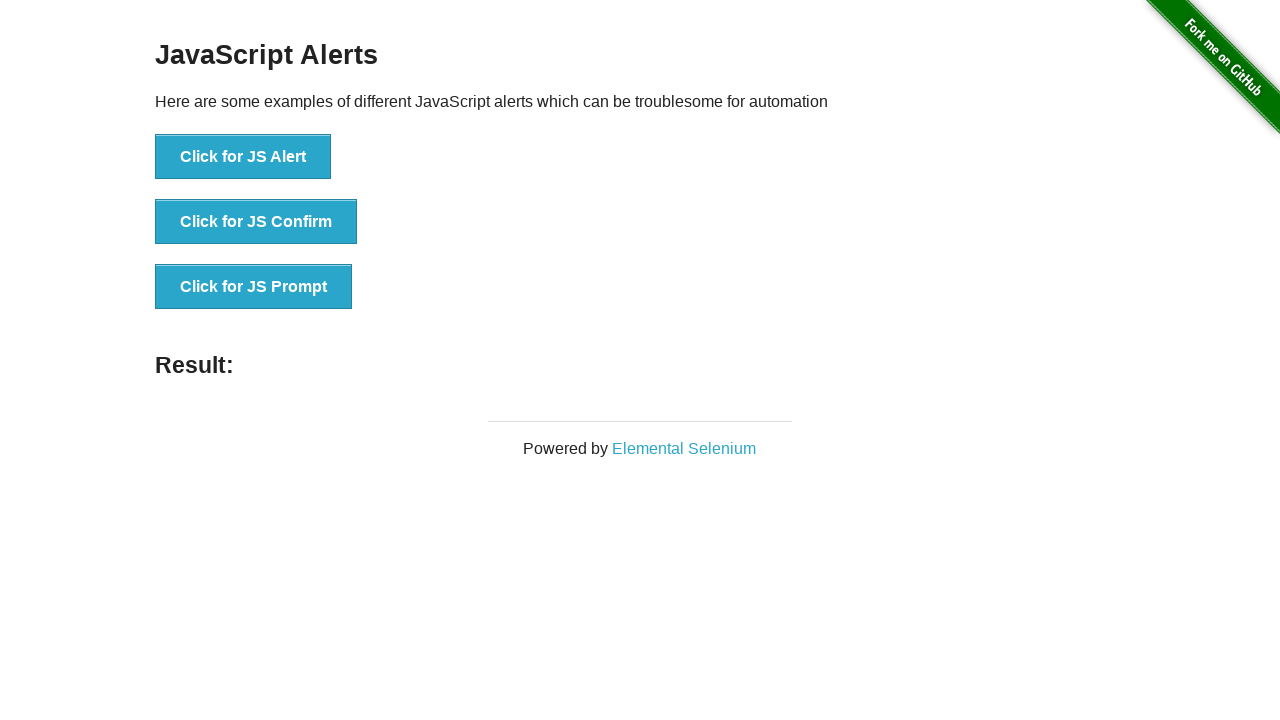

Clicked the JS Prompt button at (254, 287) on button[onclick*='jsPrompt']
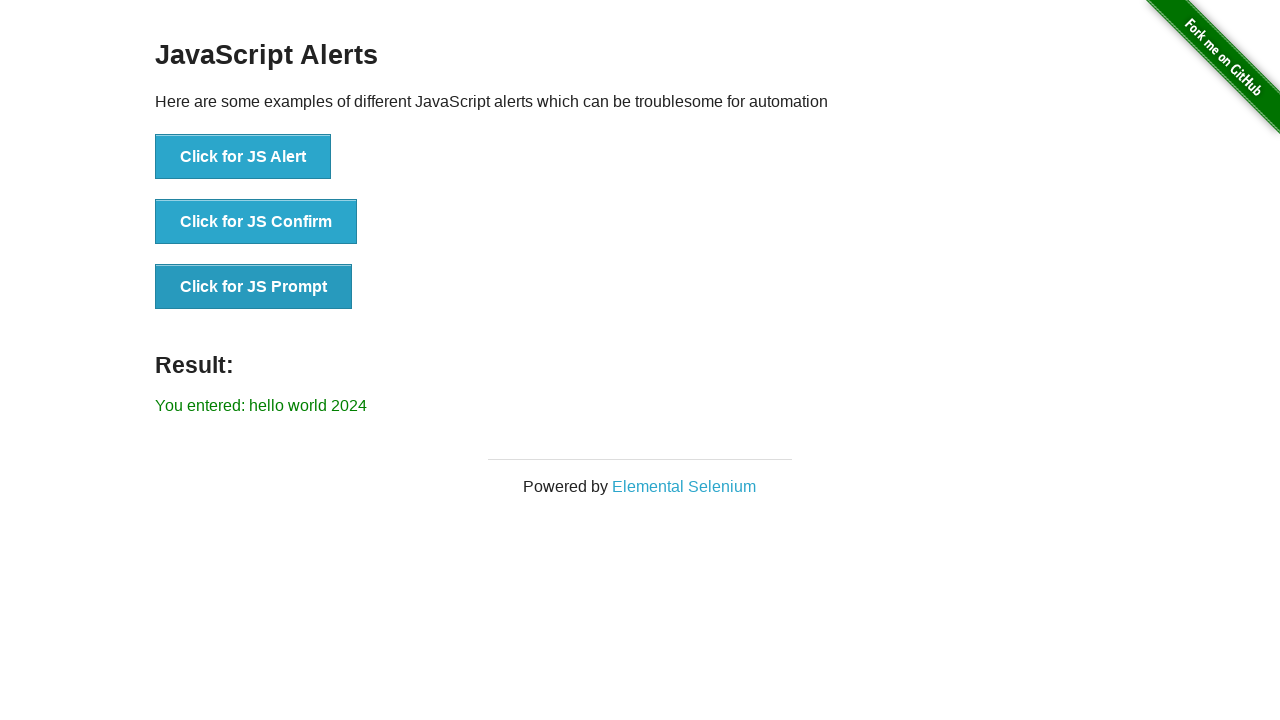

Result label appeared with the entered text 'hello world 2024'
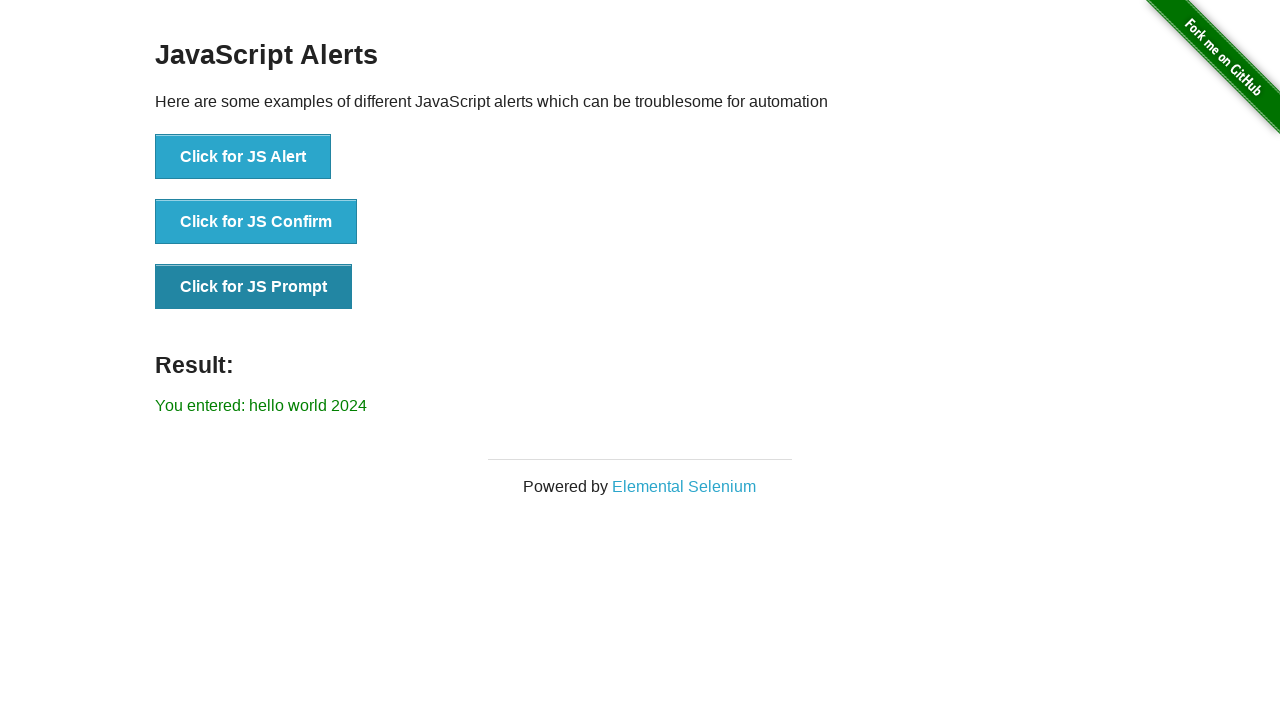

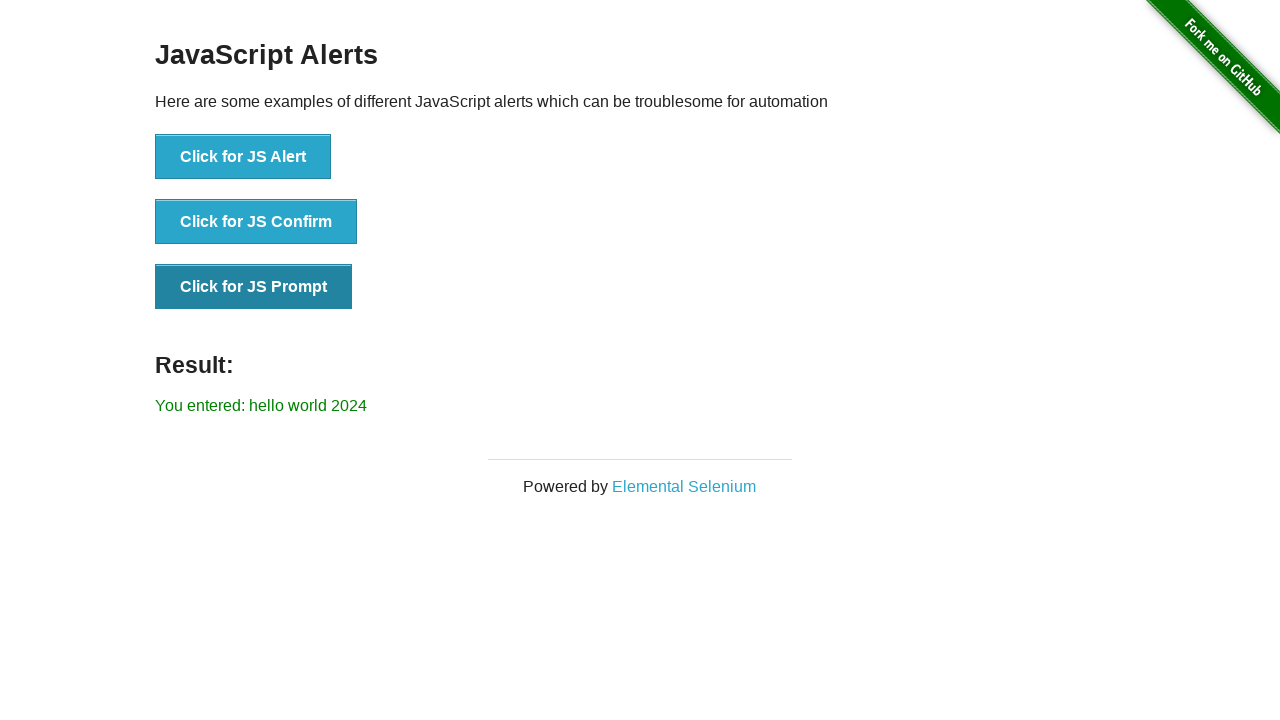